Navigates to NSE India website and verifies the page loads

Starting URL: https://www.nseindia.com/

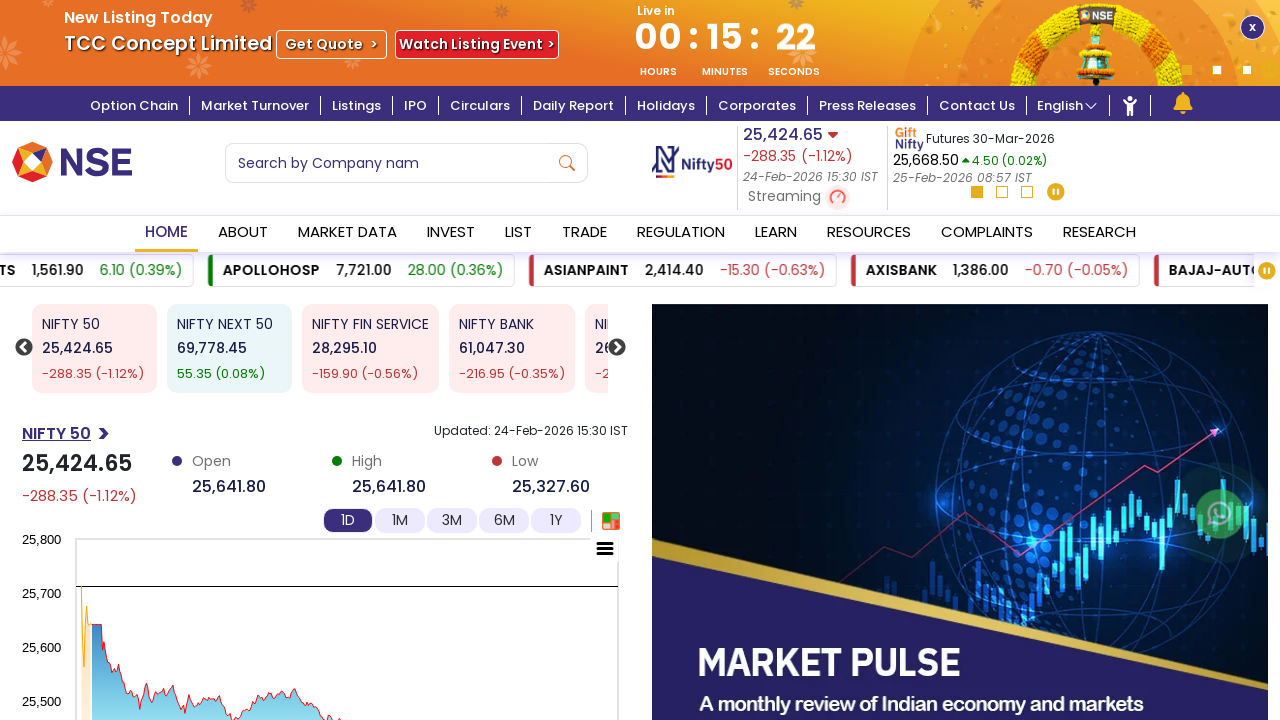

Waited for NSE India website to load with networkidle state
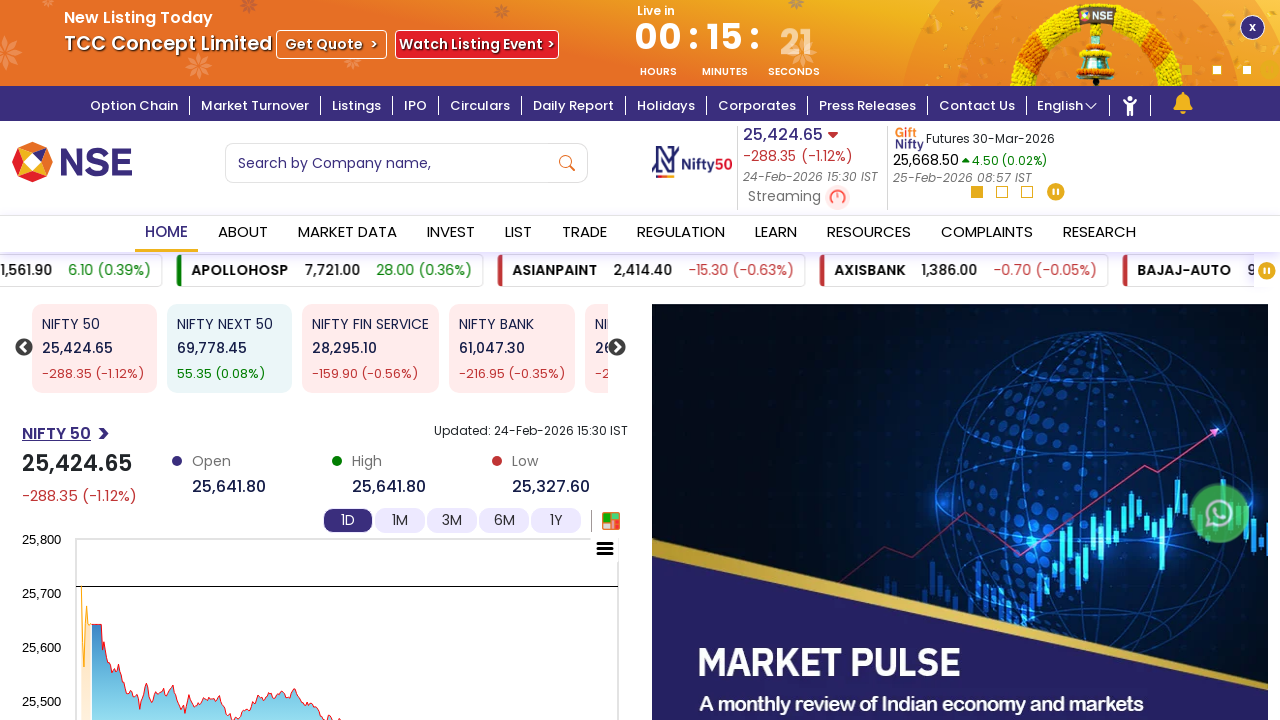

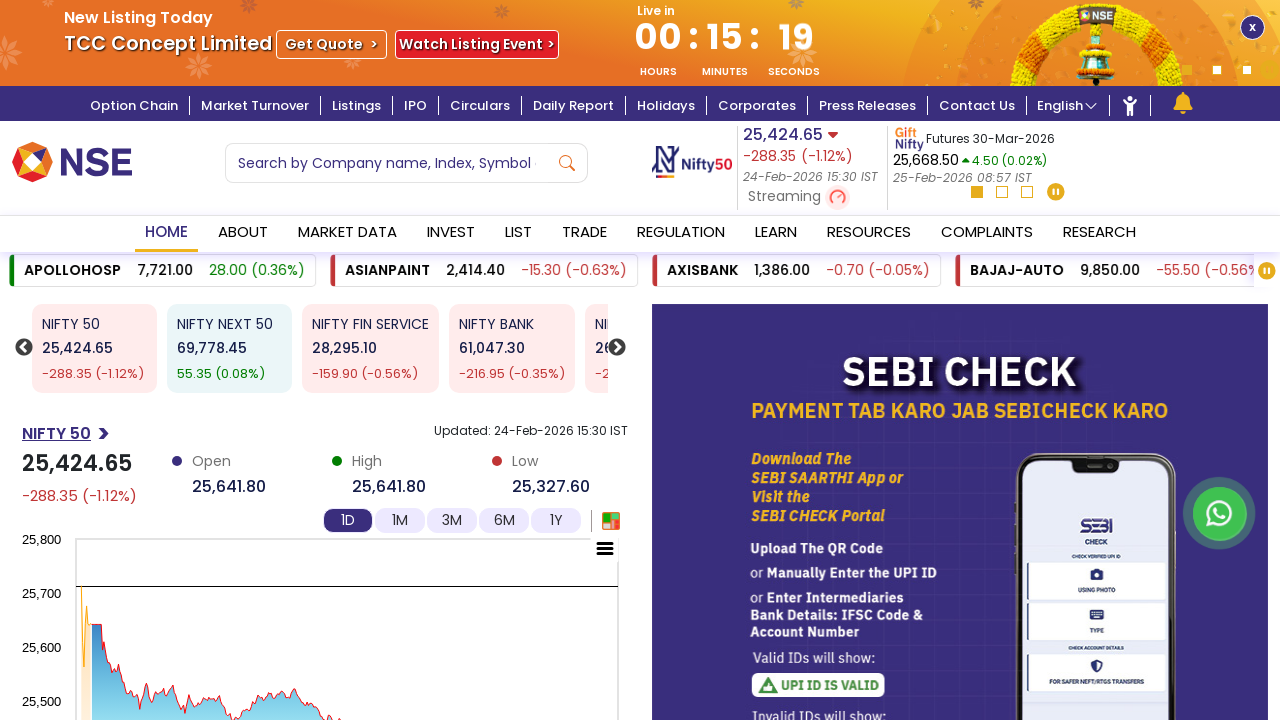